Tests the 'FAQ' footer link by clicking it and verifying navigation to FAQ page

Starting URL: https://news.ycombinator.com

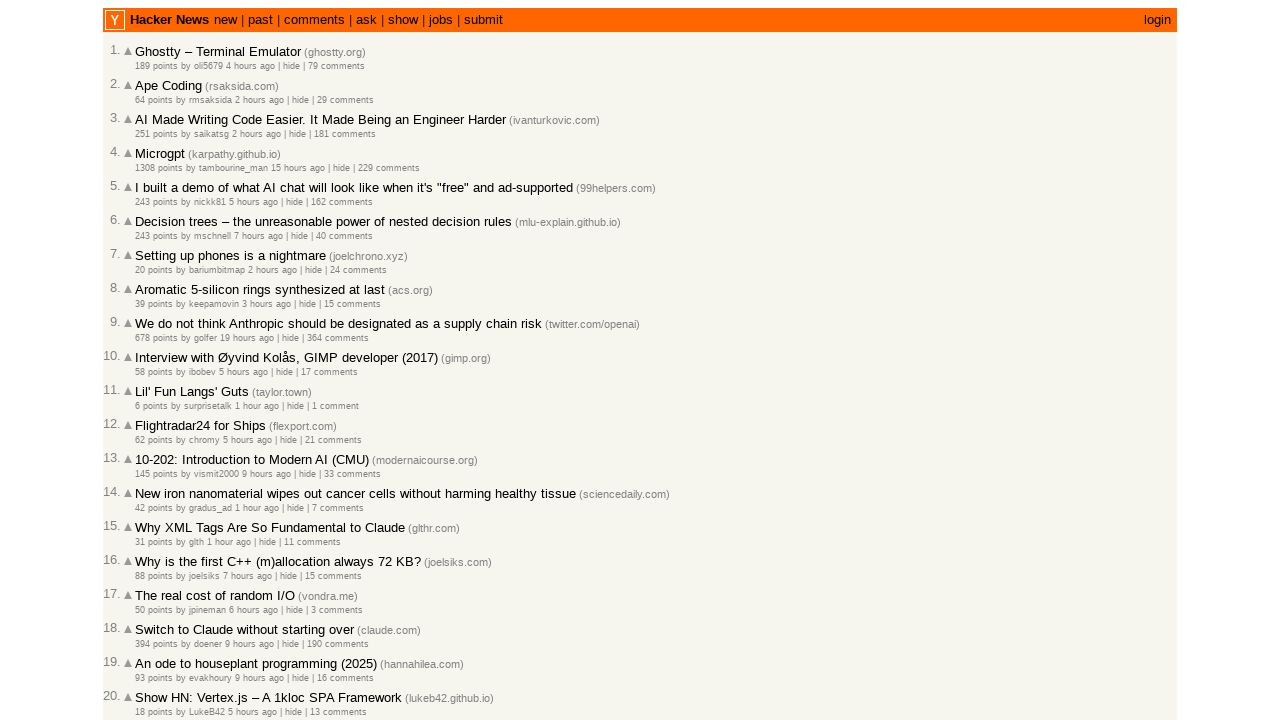

Clicked the FAQ footer link at (543, 657) on internal:role=link[name="FAQ"i]
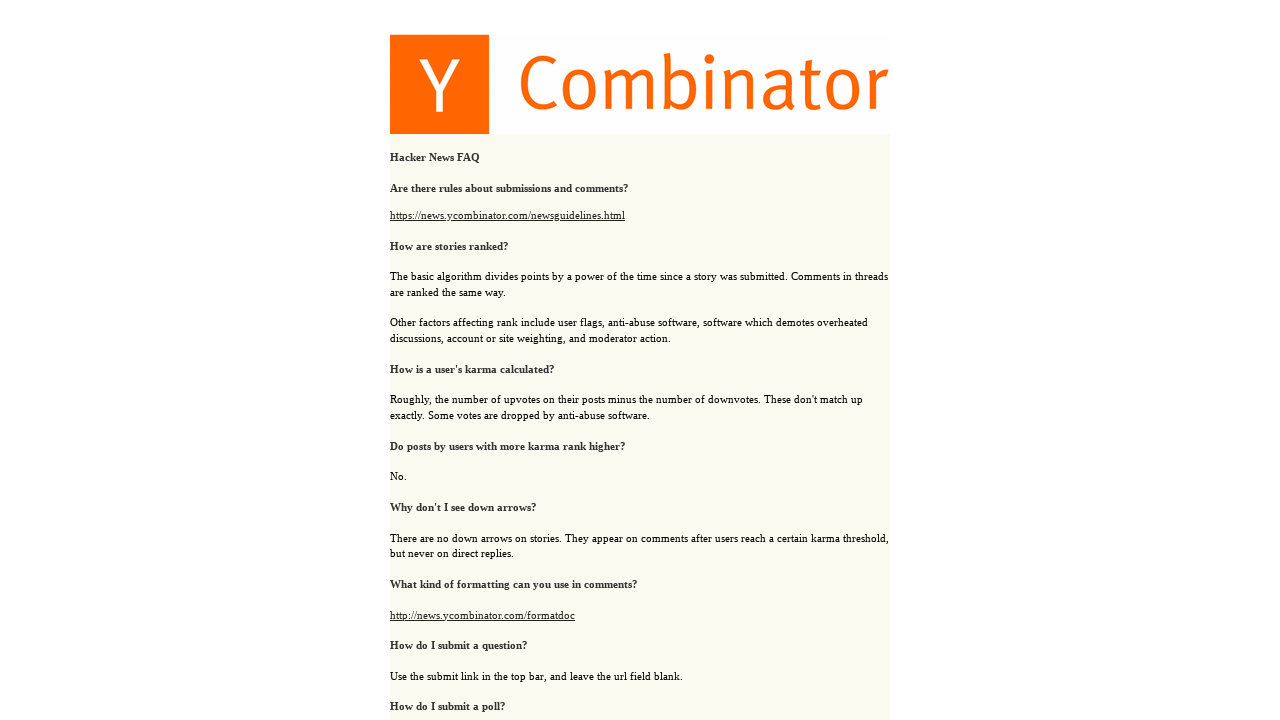

Verified navigation to FAQ page at https://news.ycombinator.com/newsfaq.html
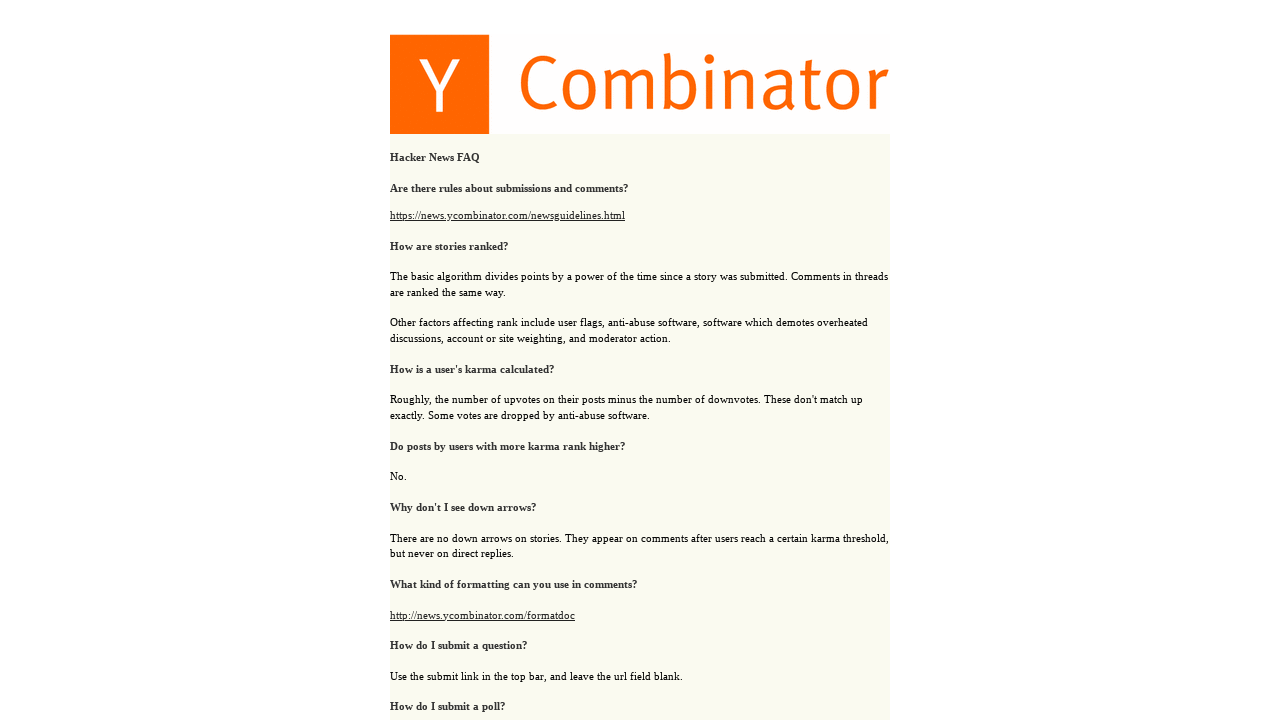

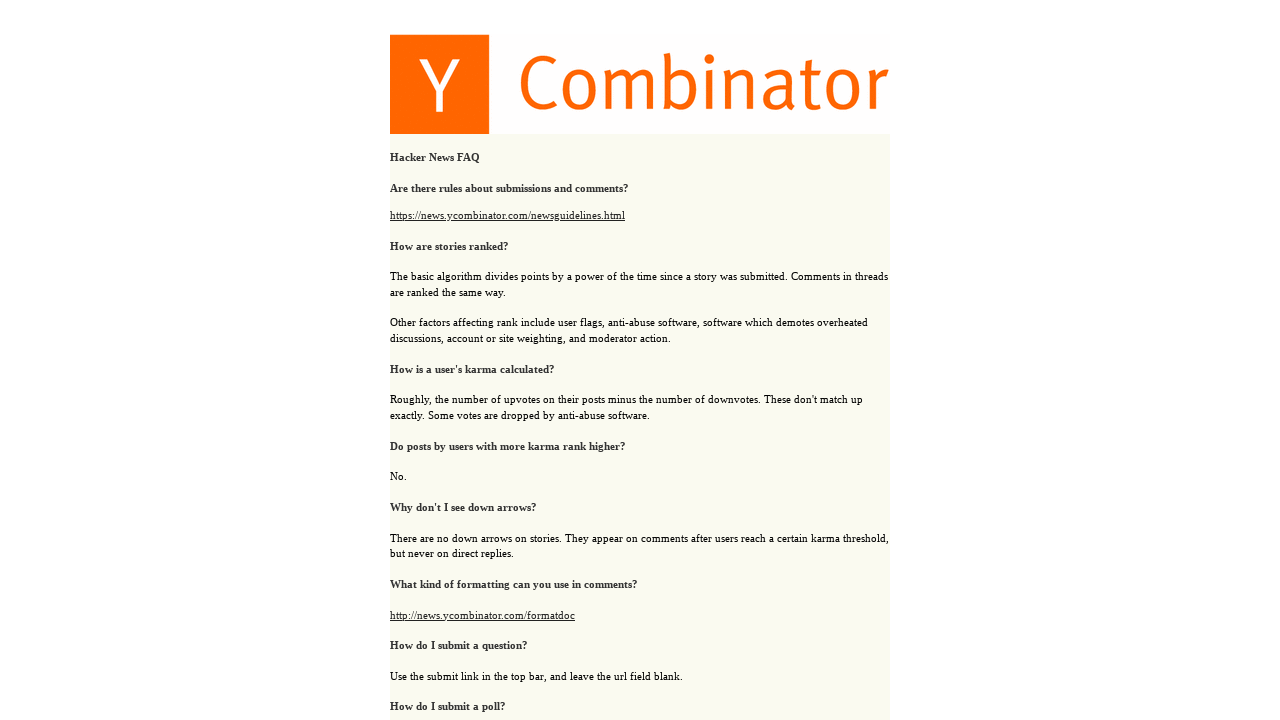